Navigates to python.org and verifies that the page title contains "Python"

Starting URL: https://www.python.org

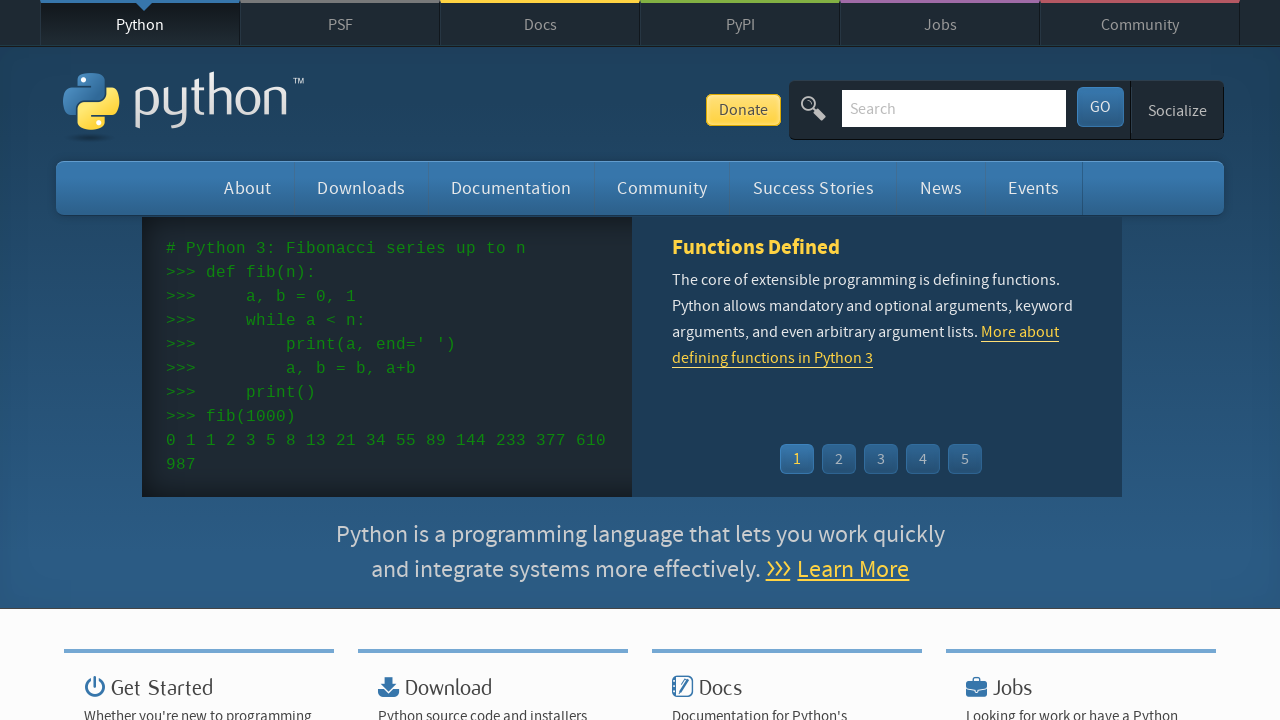

Navigated to https://www.python.org
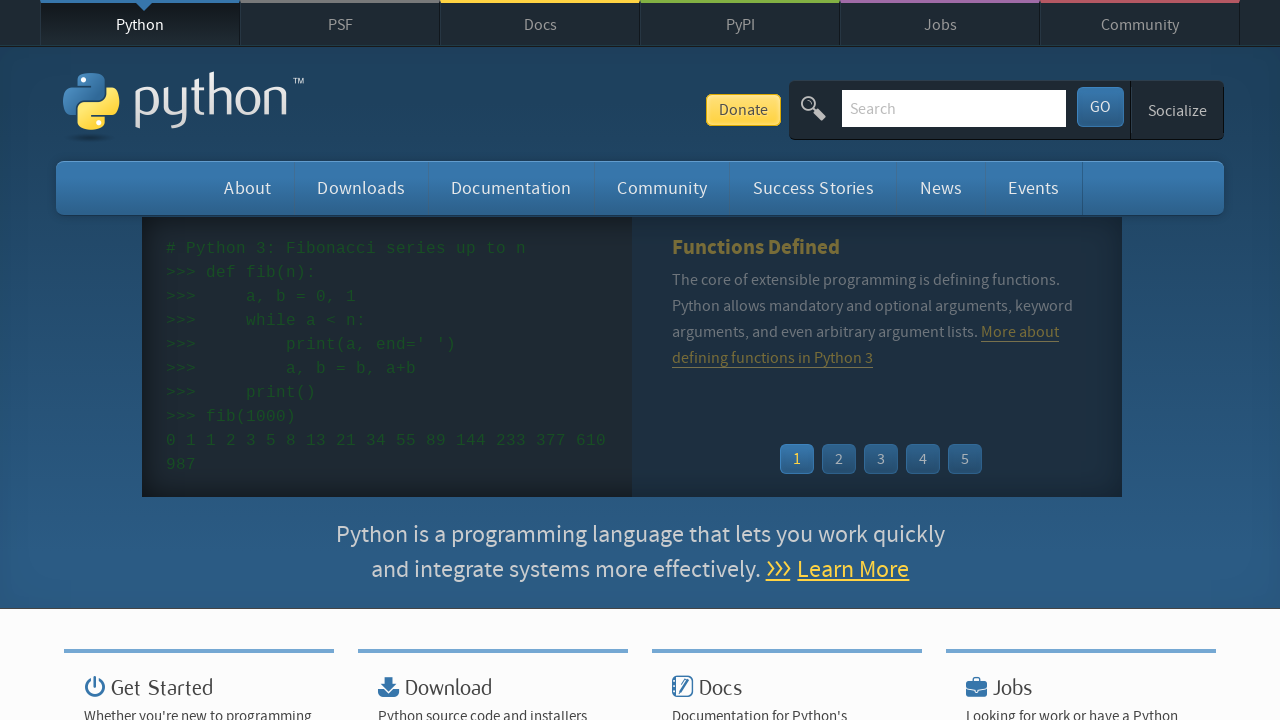

Verified page title contains 'Python'
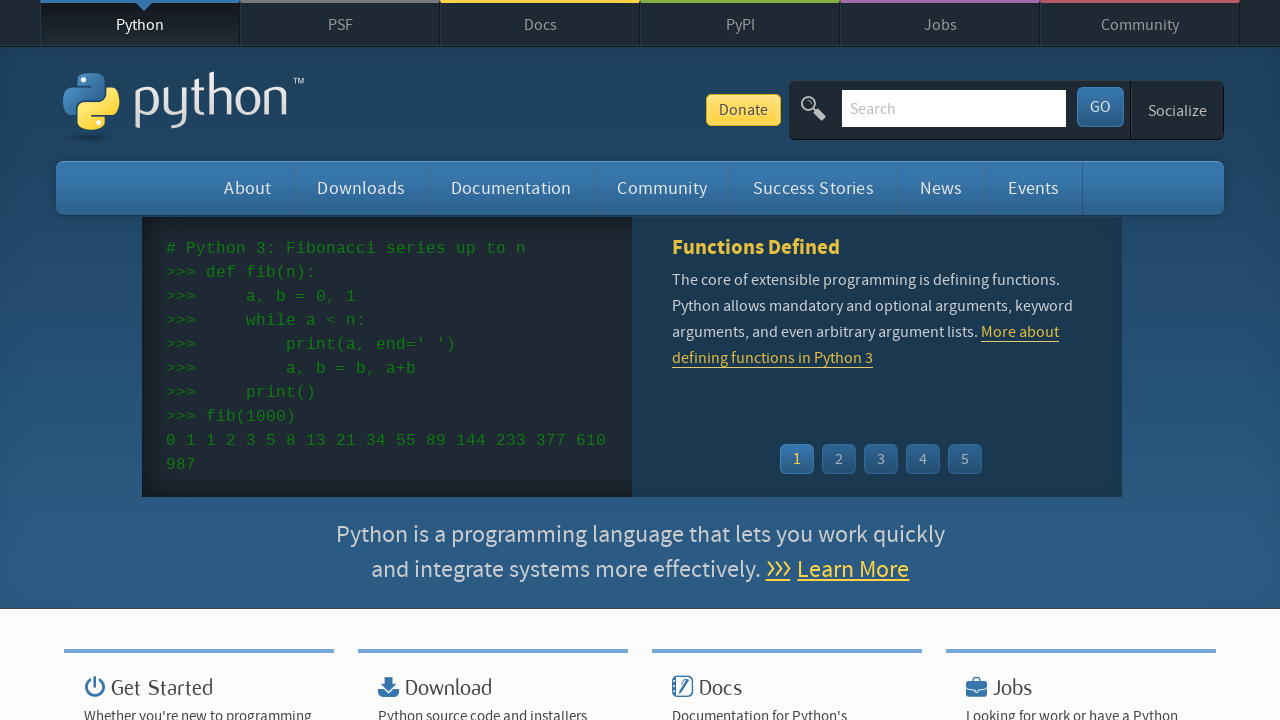

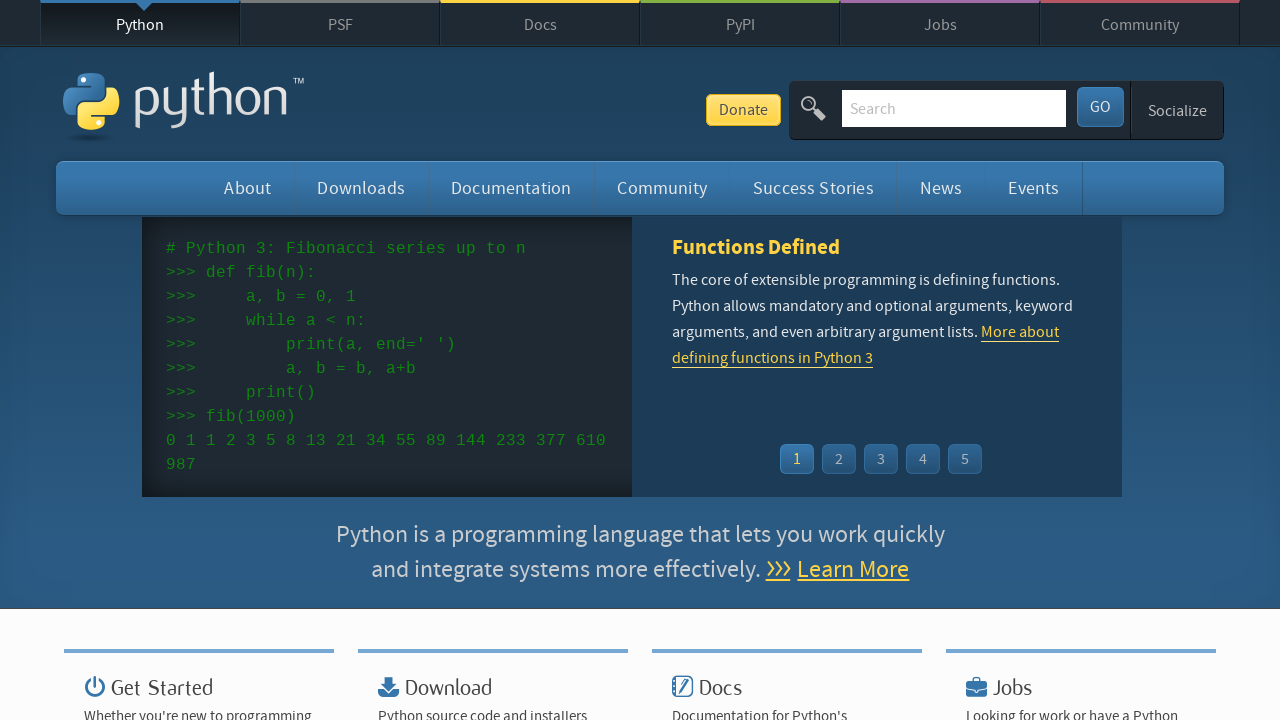